Tests the complete purchase flow by selecting monitors, adding them to cart, and completing checkout with user information

Starting URL: https://www.demoblaze.com/index.html

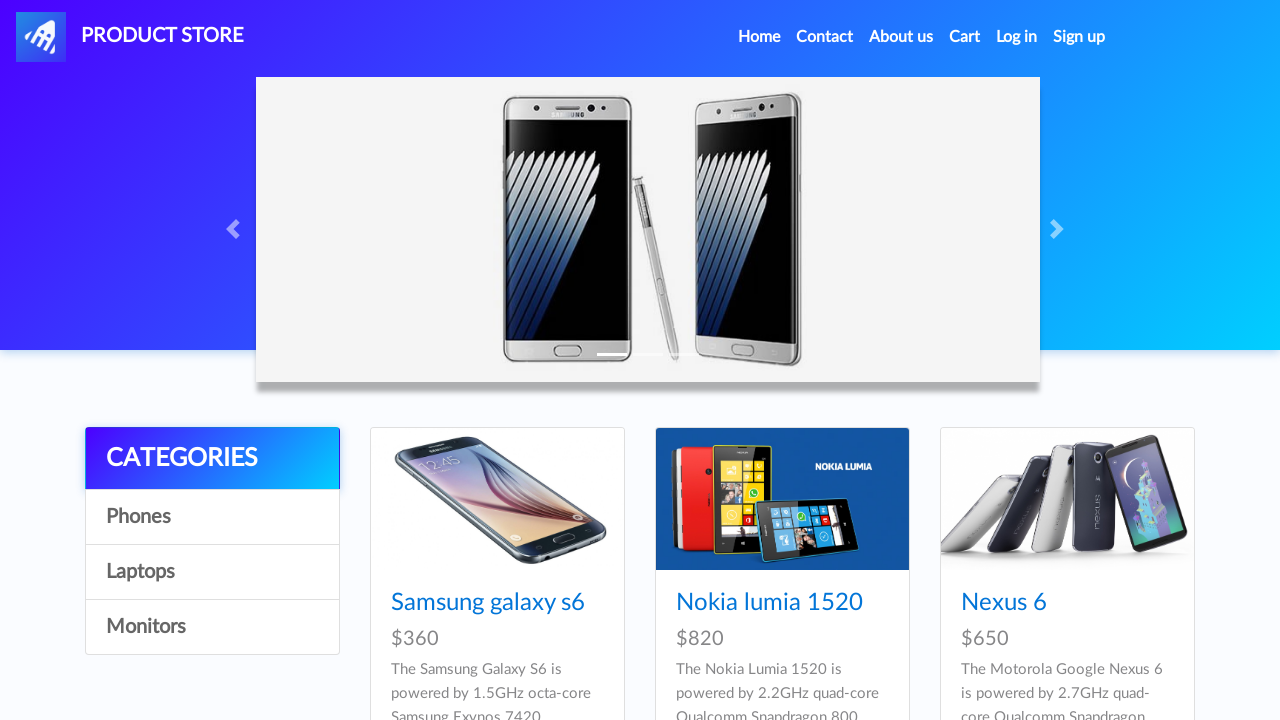

Clicked on Monitors category at (212, 627) on xpath=//*[@id='itemc'] >> nth=2
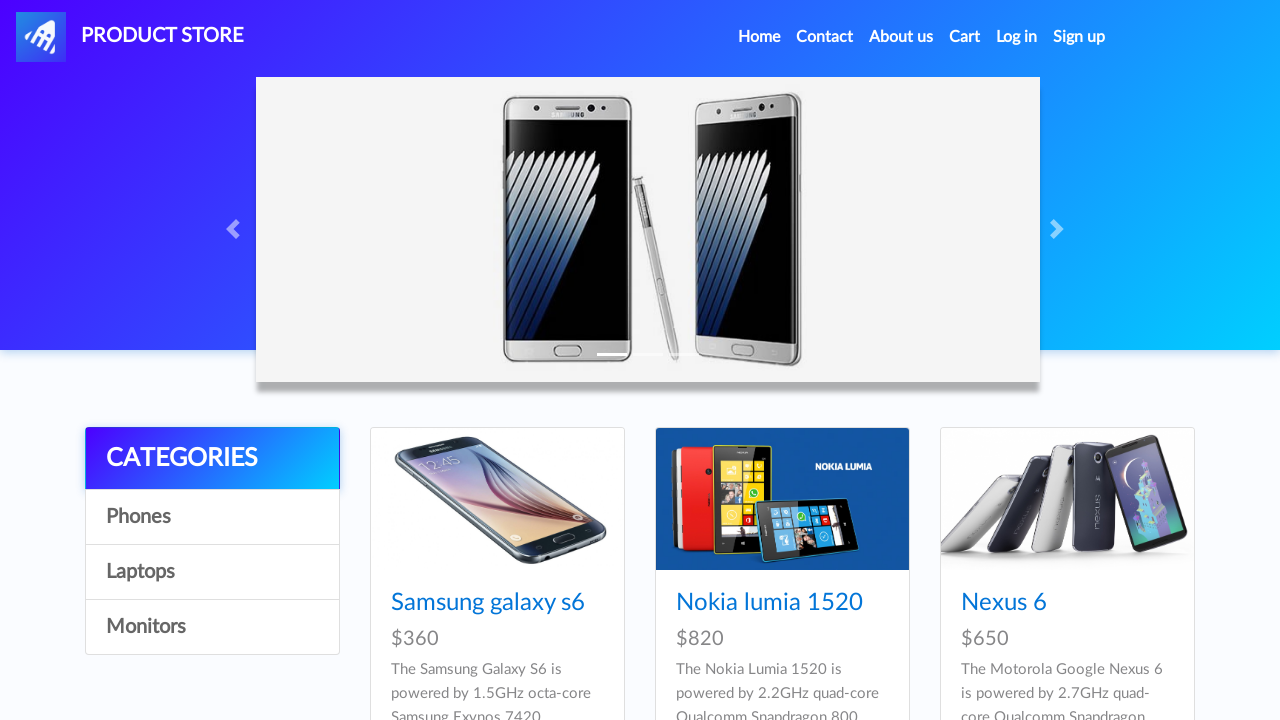

First monitor product loaded
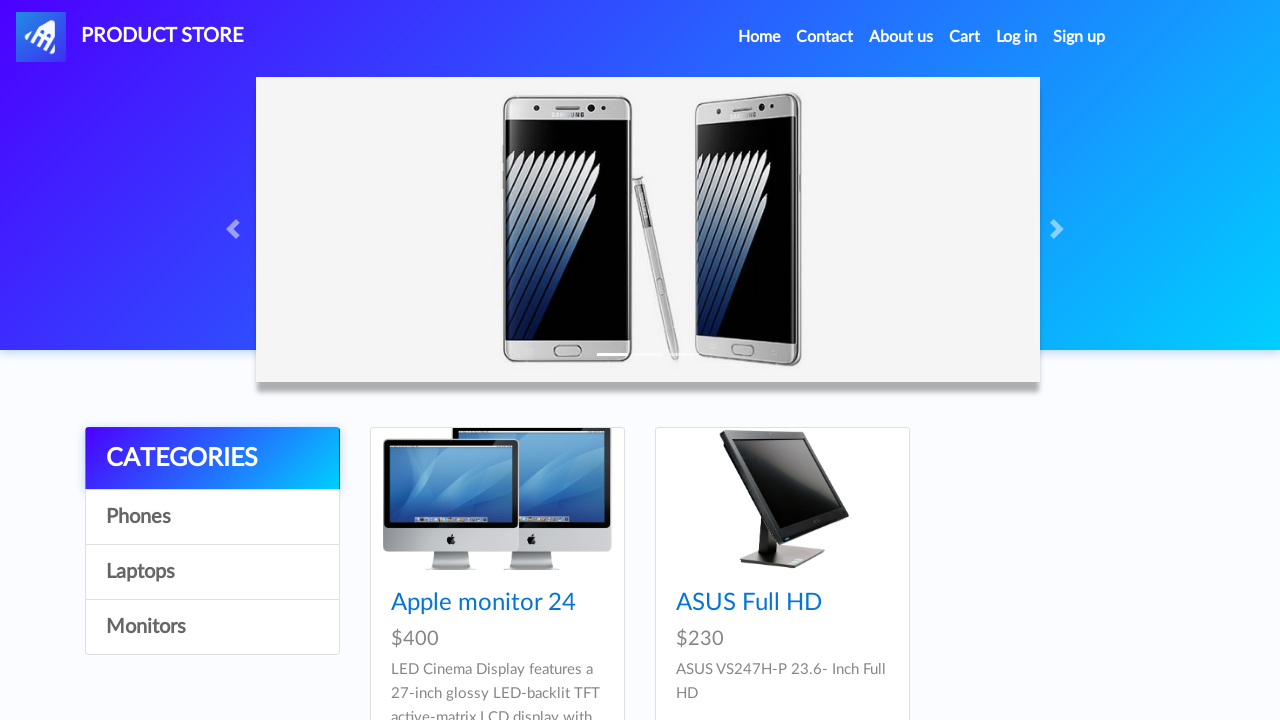

Clicked on first monitor product at (497, 499) on xpath=//*[@id='tbodyid']/div[1]/div/a
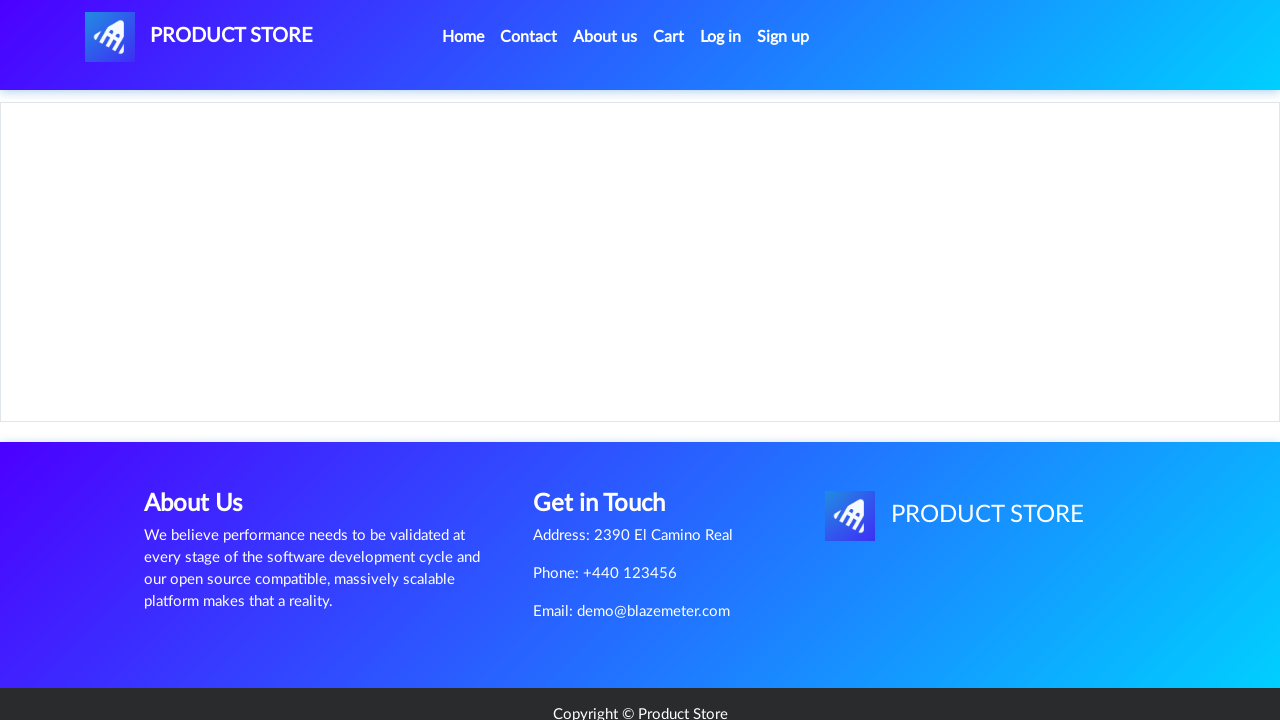

Add to cart button visible
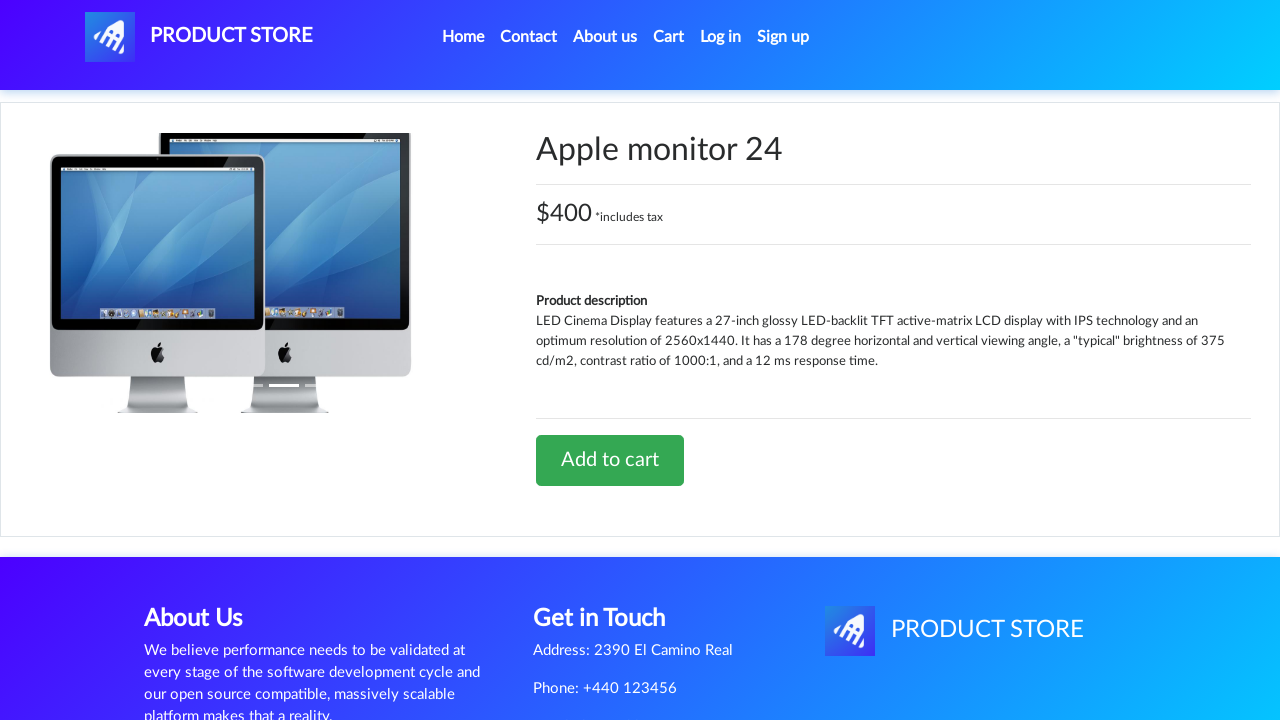

Clicked Add to cart button at (610, 460) on xpath=//*[@id='tbodyid']/div[2]/div/a
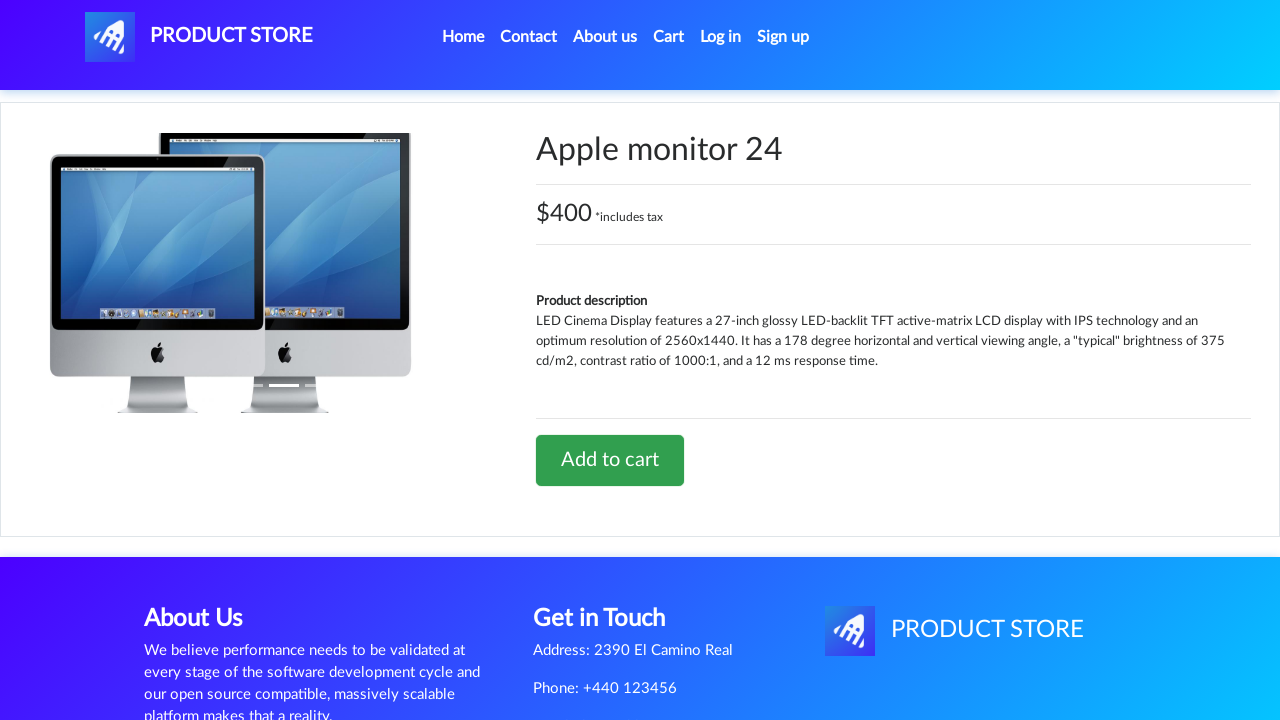

Set up dialog handler to accept alerts
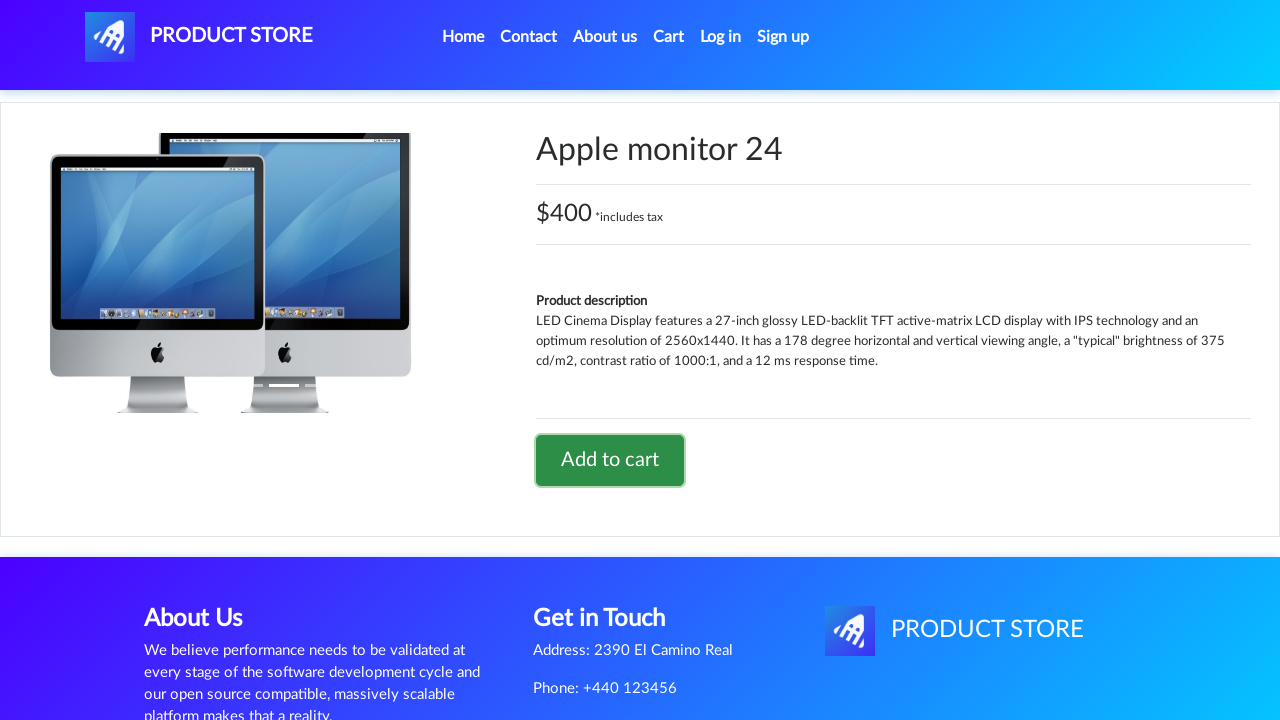

Navigated to shopping cart at (669, 37) on #cartur
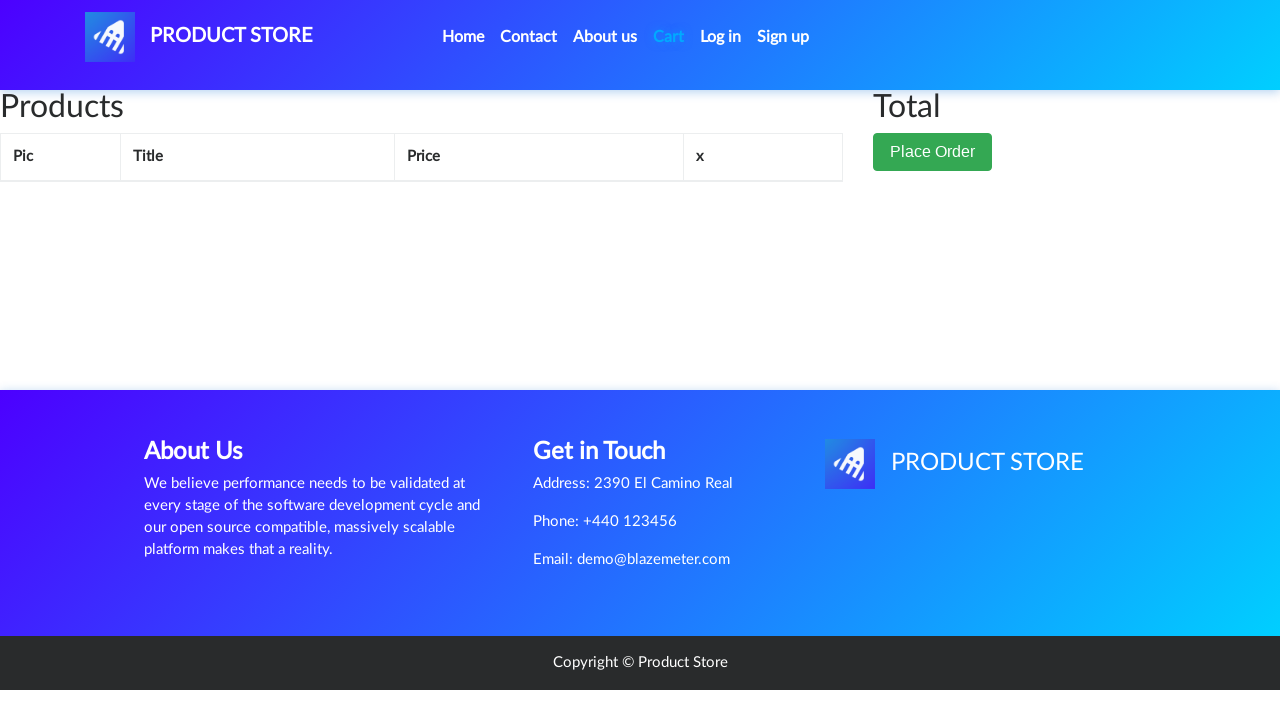

Clicked Place Order button at (933, 152) on button.btn.btn-success
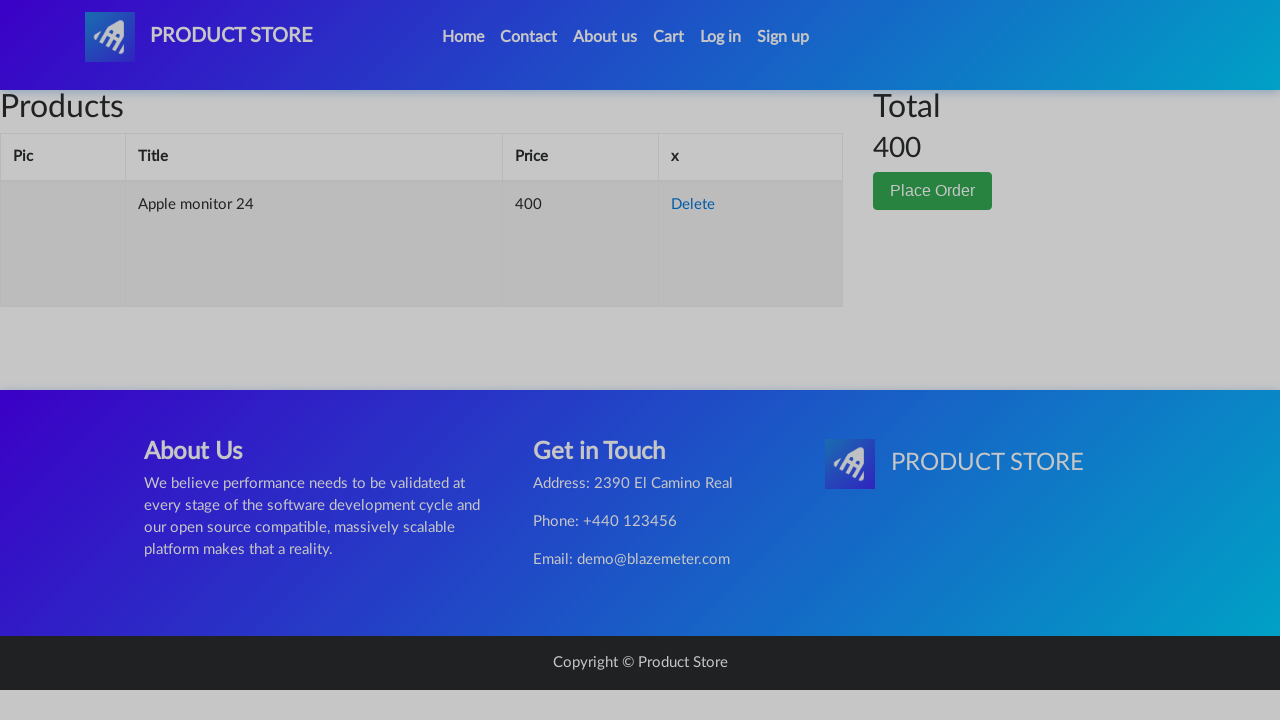

Filled name field with 'UserTest123' on #name
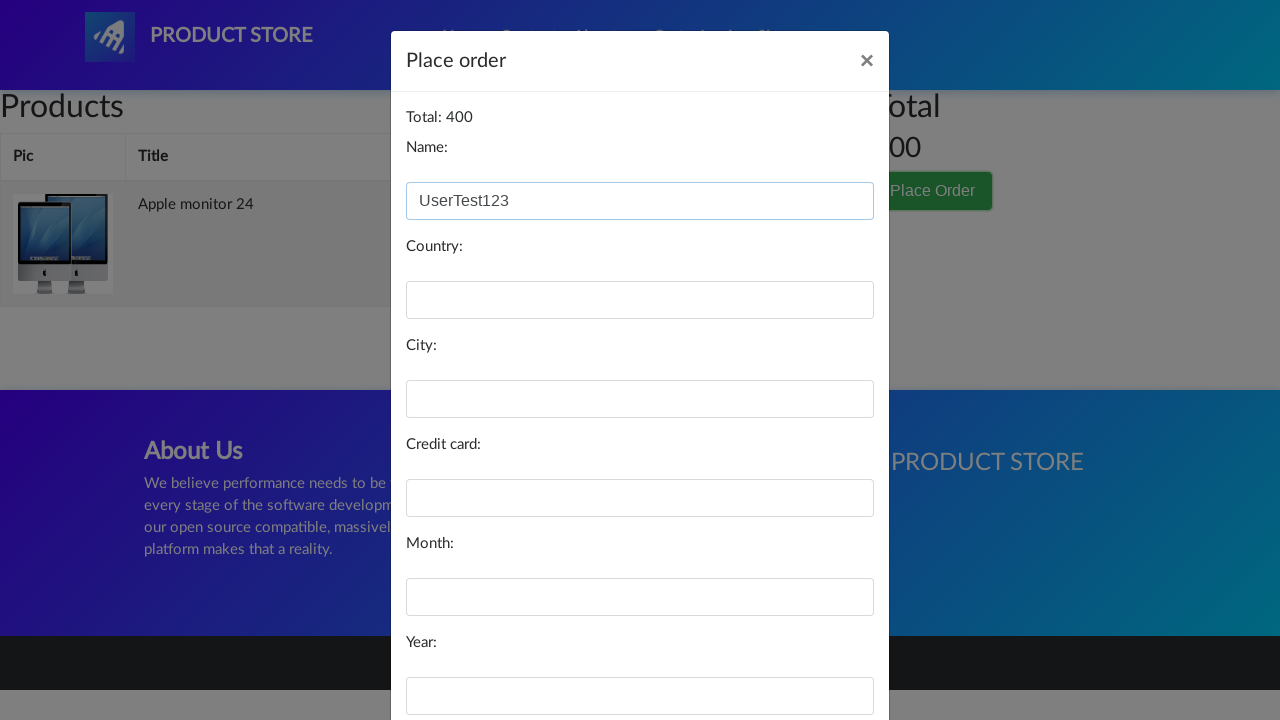

Filled country field with 'Indonesia' on #country
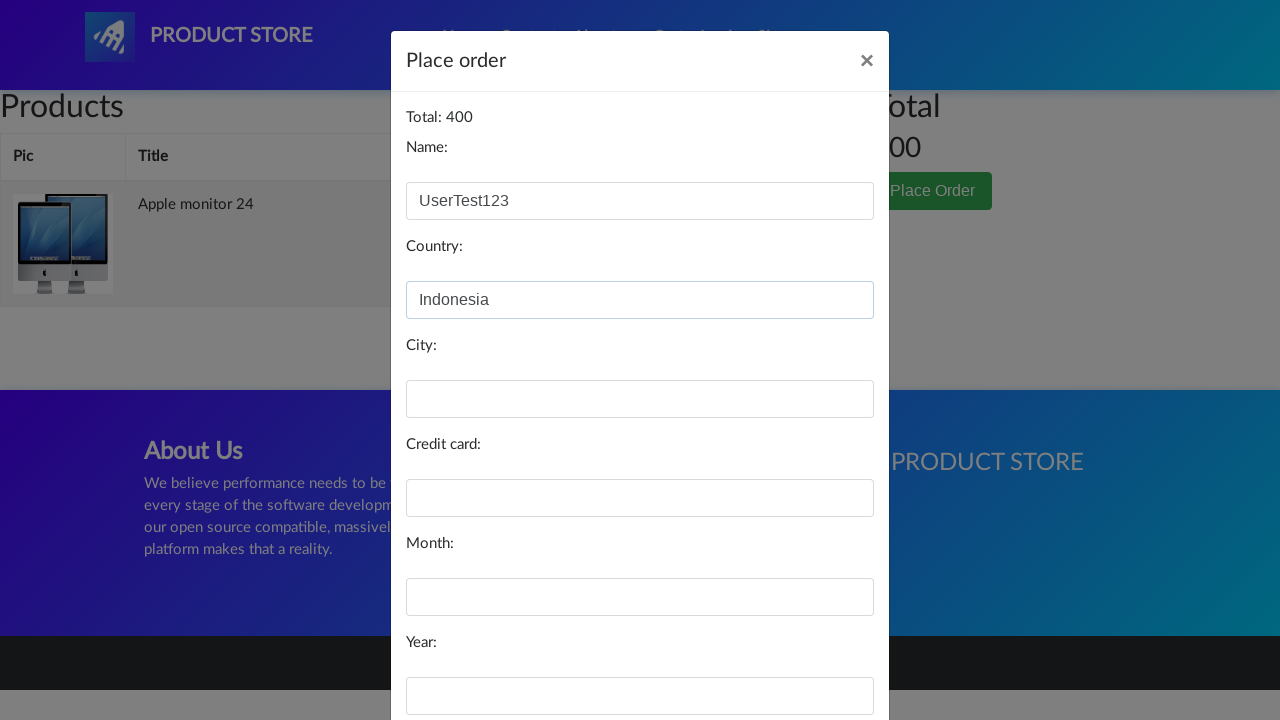

Filled city field with 'jakarta' on #city
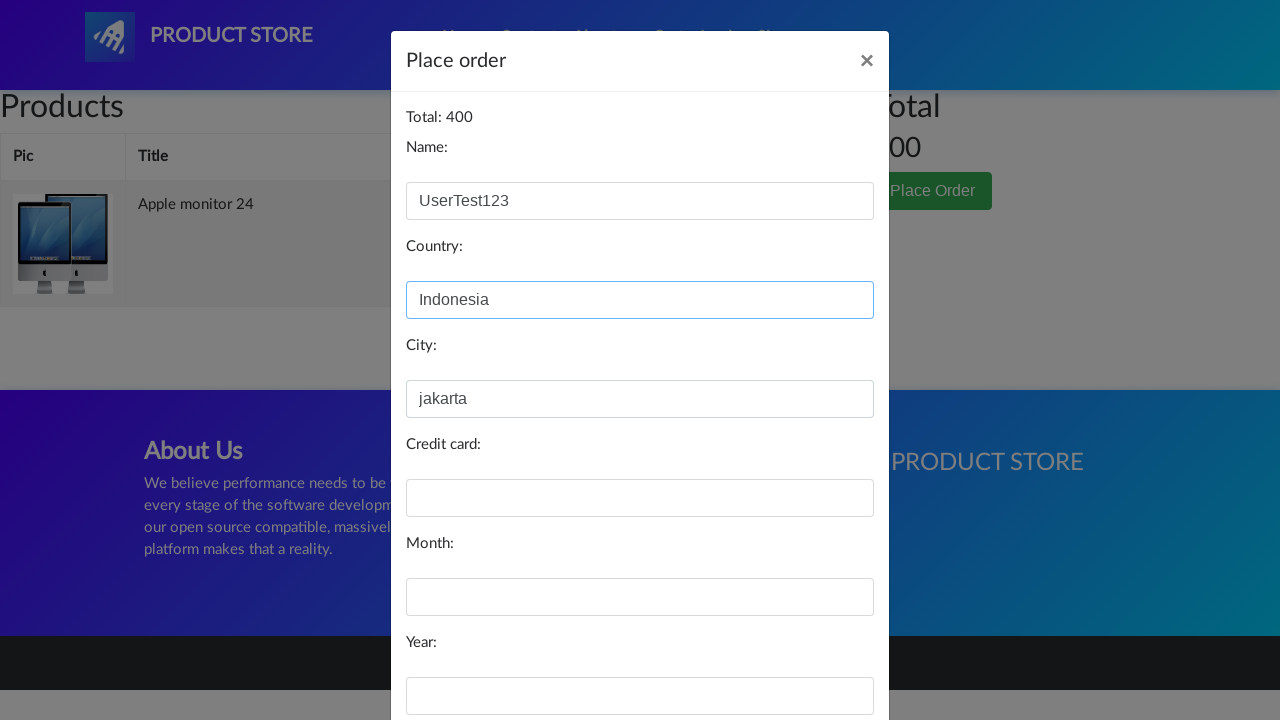

Filled card field with '123' on #card
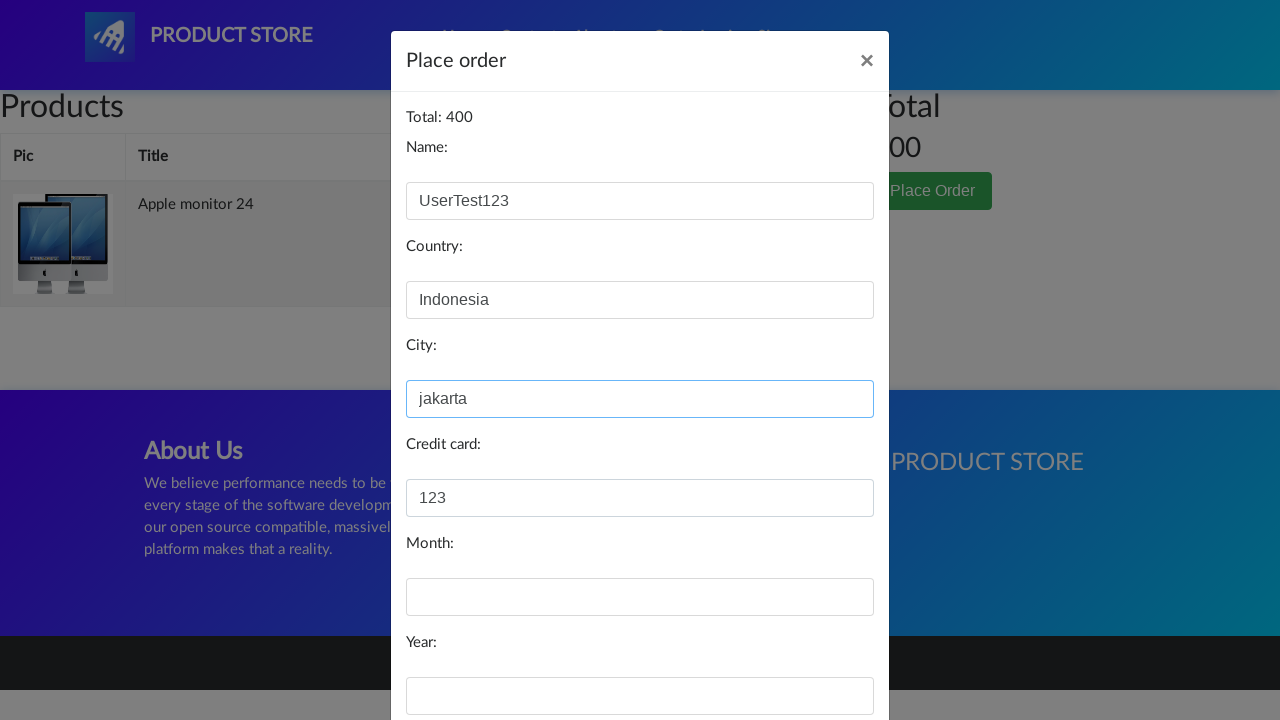

Filled month field with '11' on #month
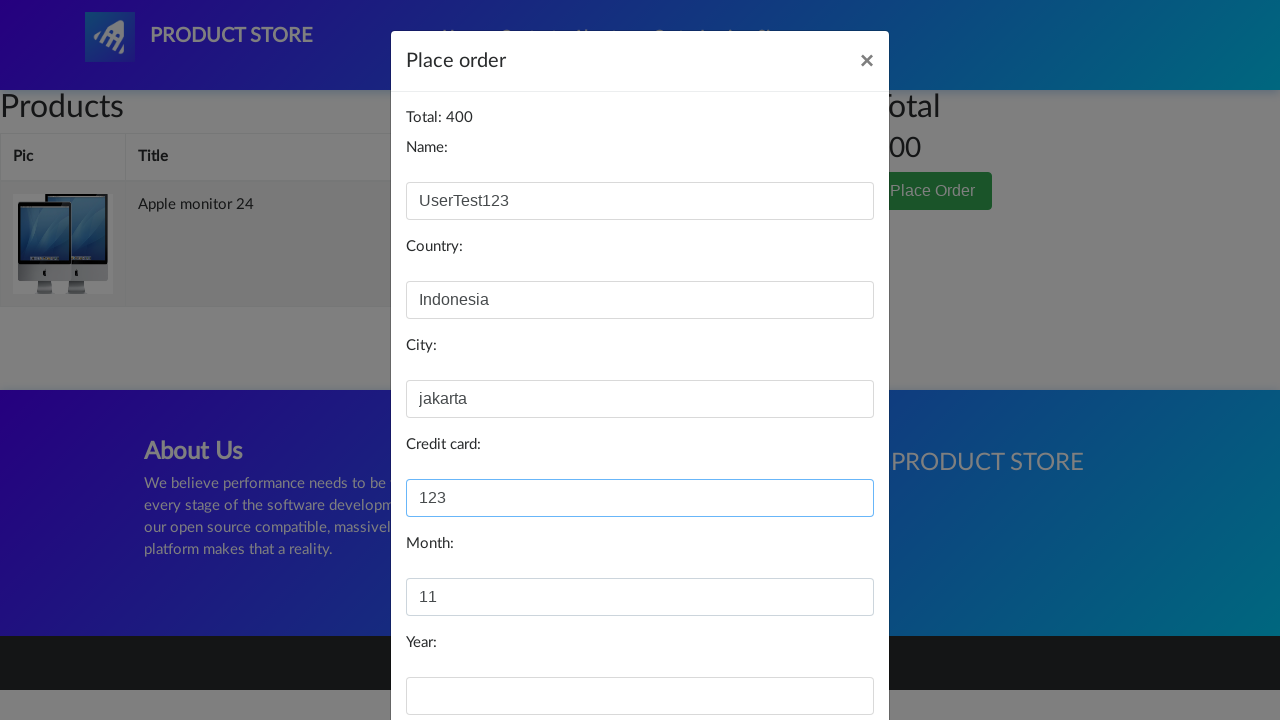

Filled year field with '2033' on #year
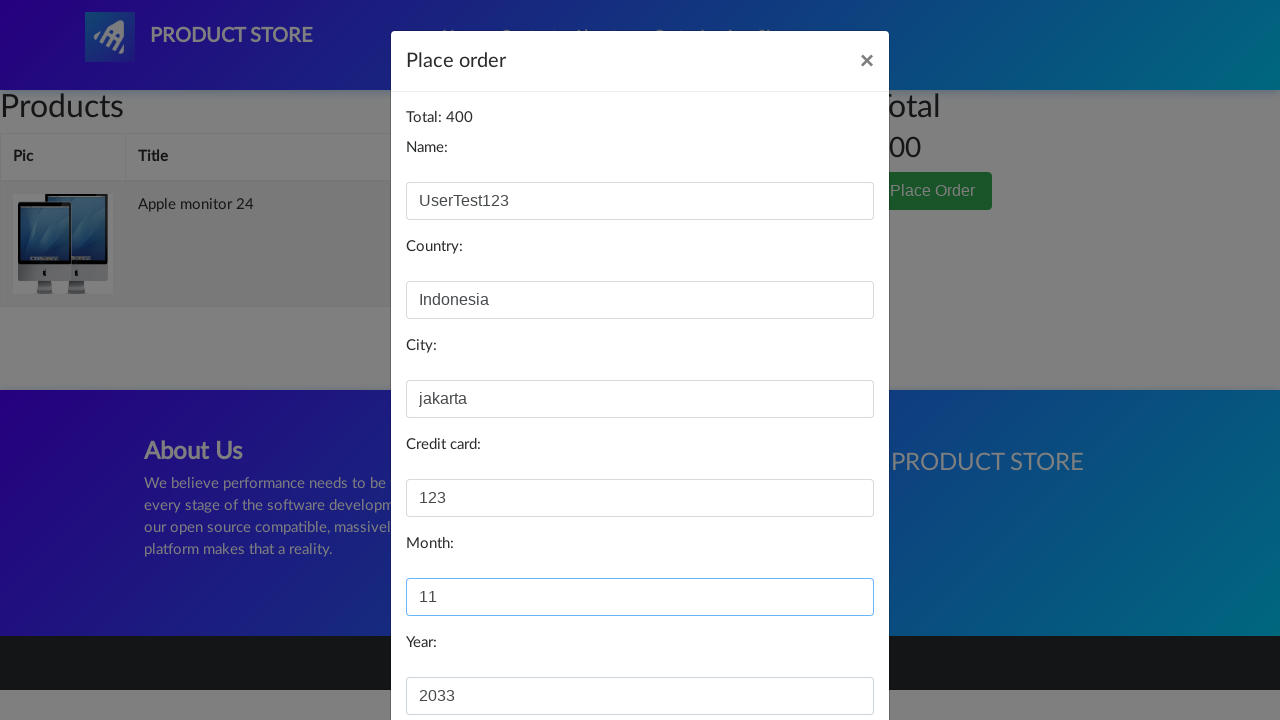

Clicked Purchase button to complete checkout at (823, 655) on xpath=//*[@id='orderModal']/div/div/div[3]/button[2]
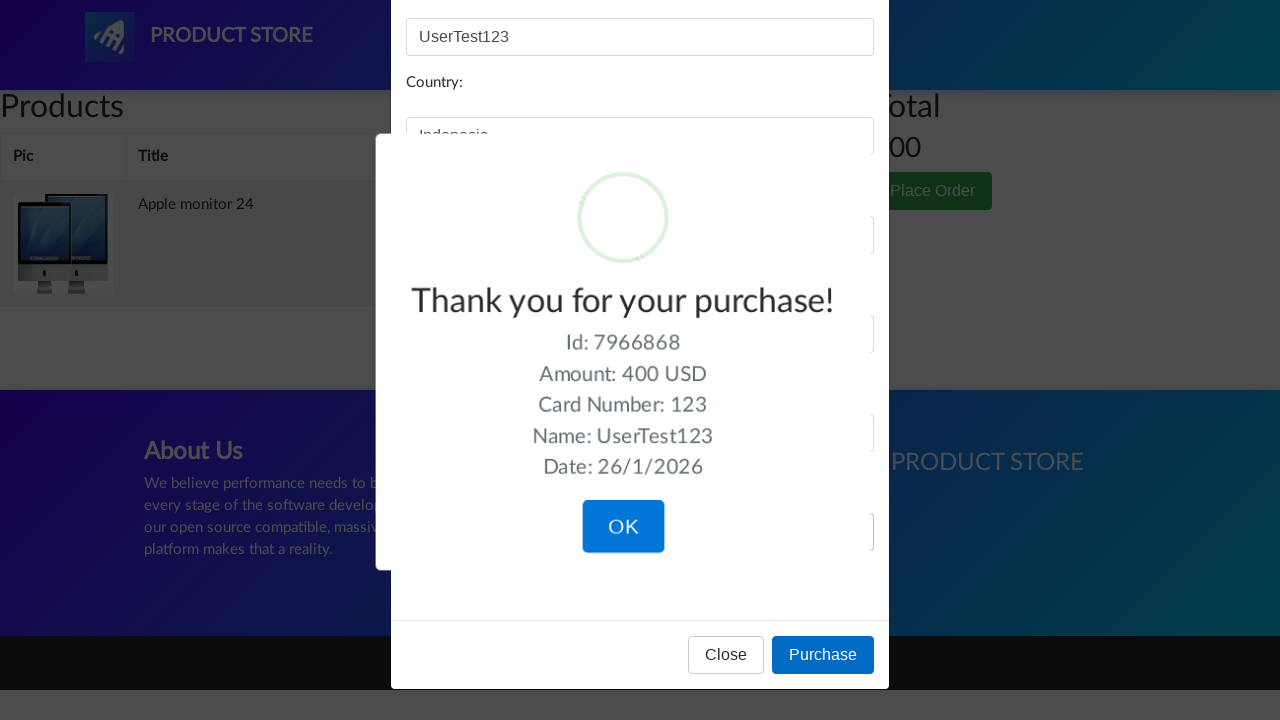

Purchase confirmation message appeared
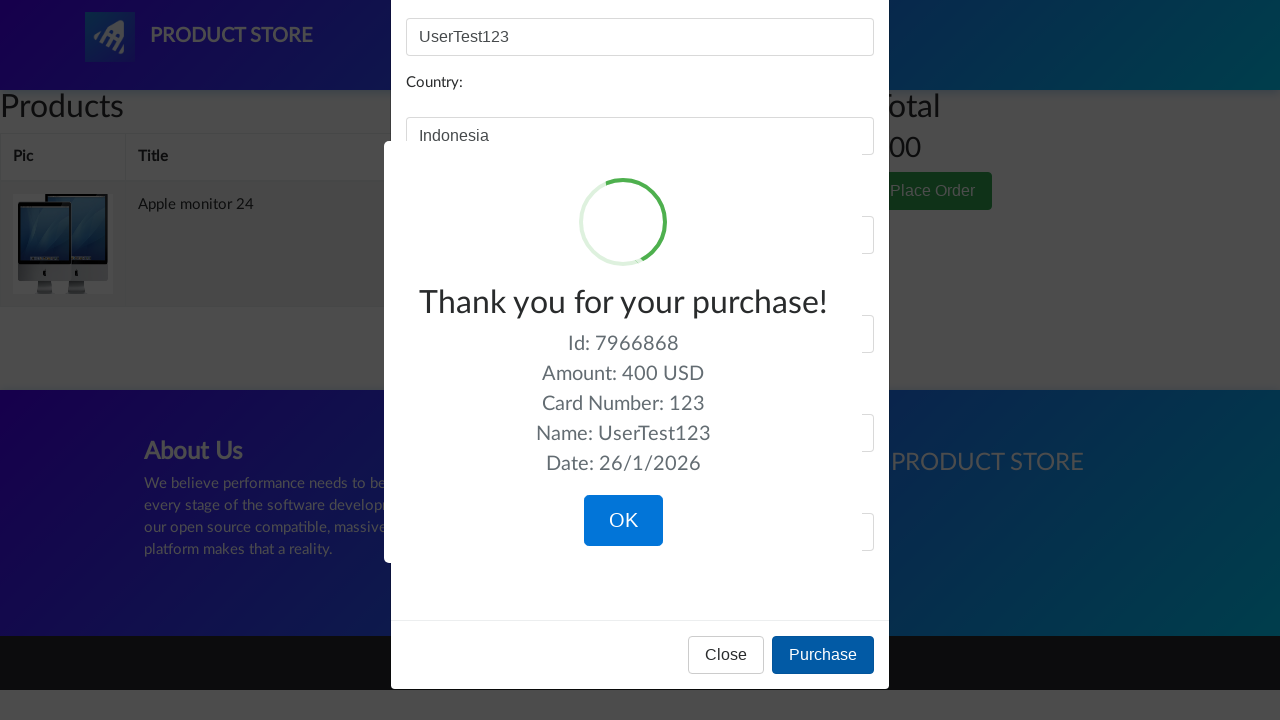

Closed purchase confirmation dialog at (623, 521) on xpath=/html/body/div[10]/div[7]/div/button
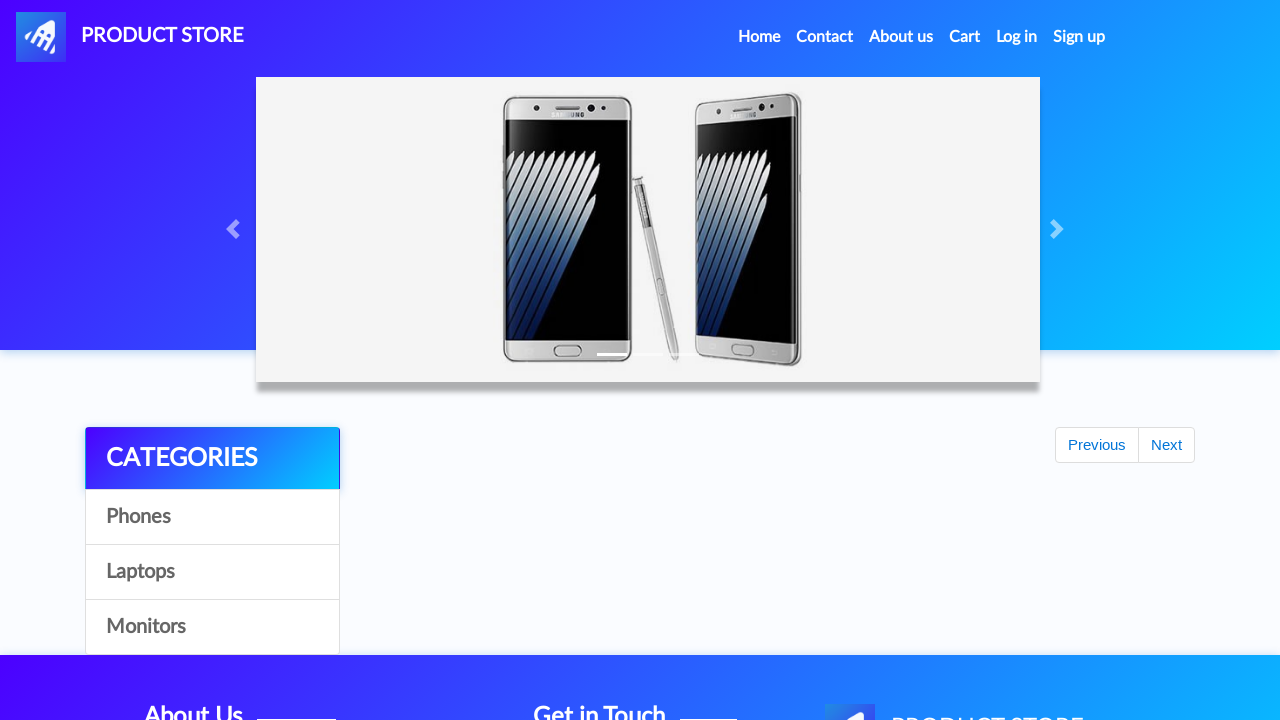

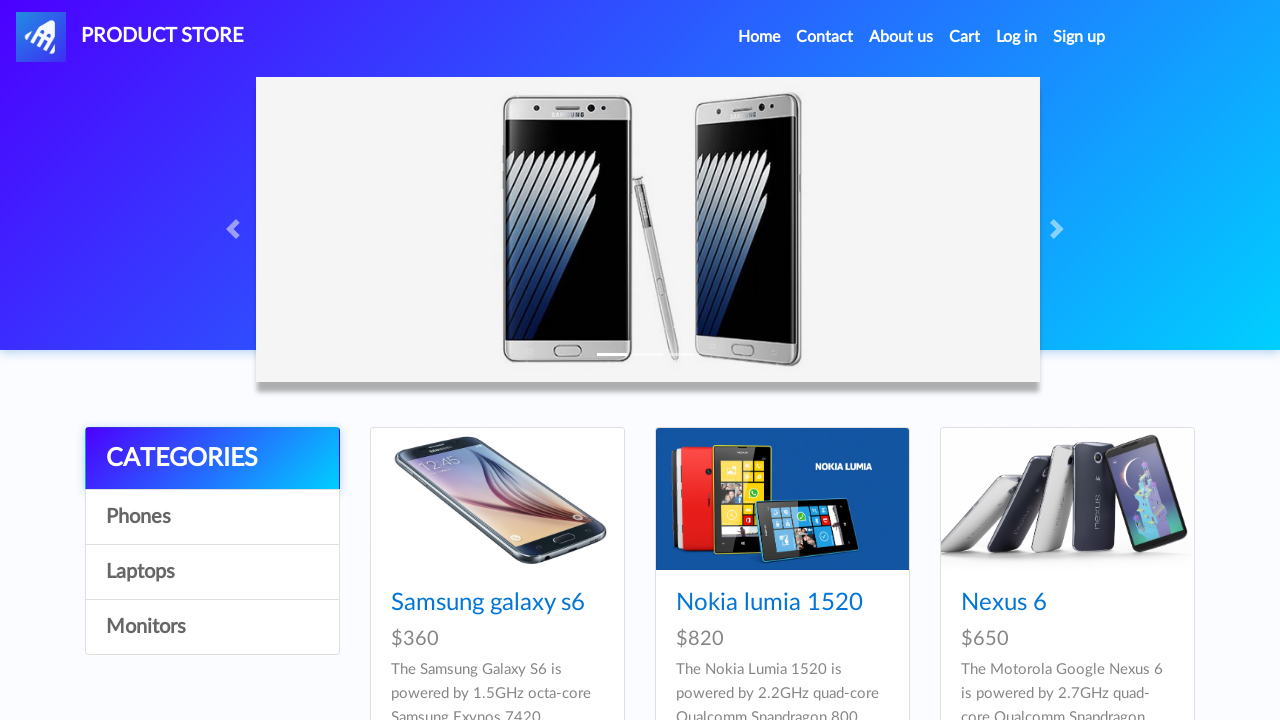